Tests entering a search term in the GitHub search bar and verifies the value is correctly entered

Starting URL: https://github.com/

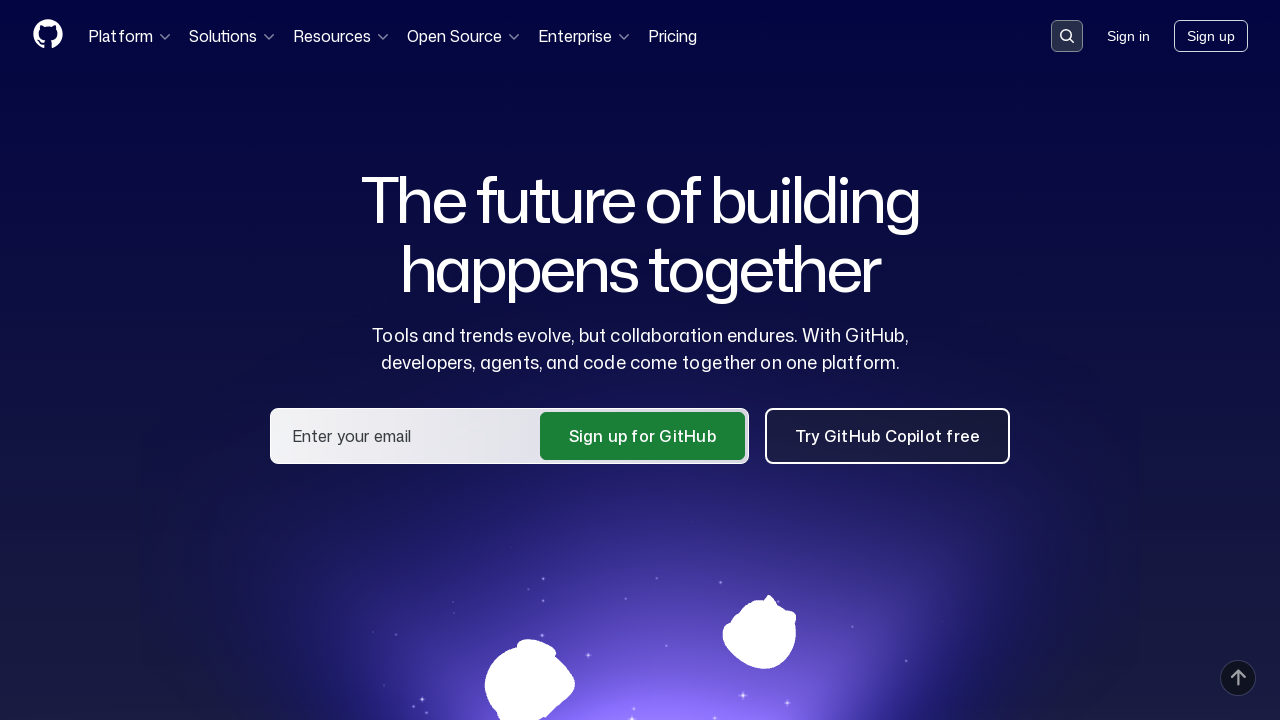

Clicked search button to activate search input at (1067, 36) on button[data-target='qbsearch-input.inputButton']
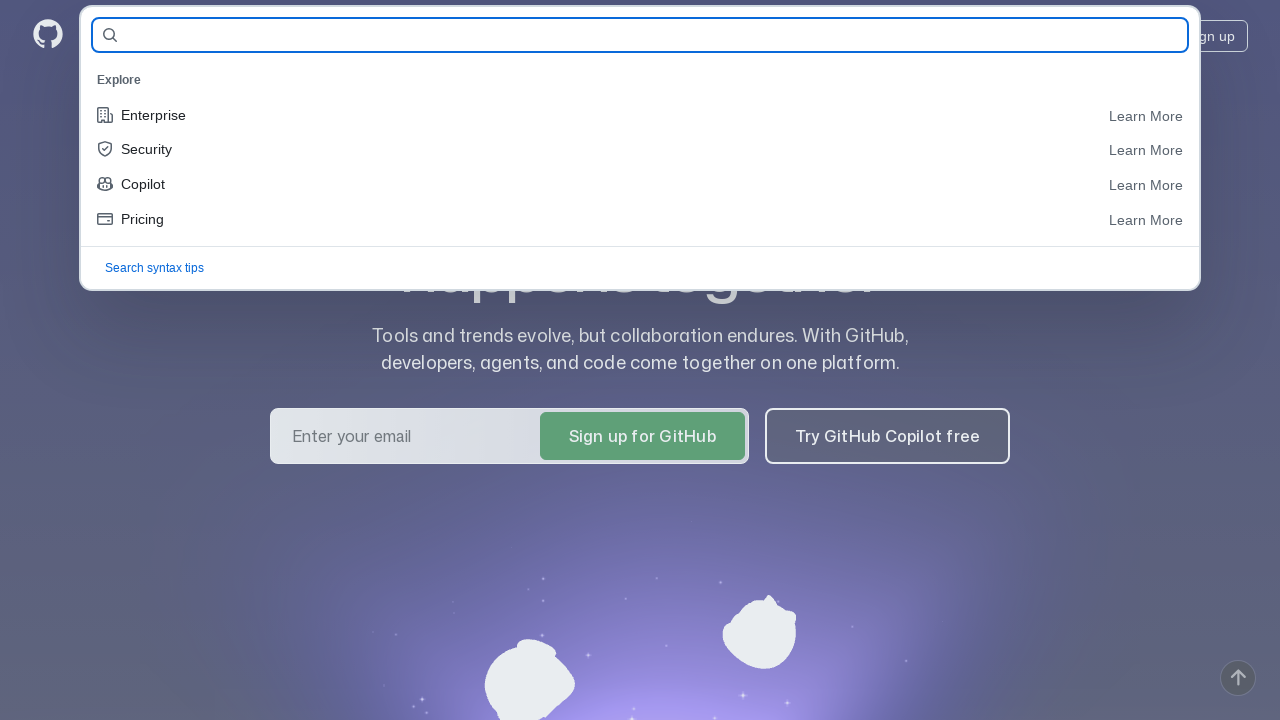

Filled search input with 'python/cpython' on input[name='query-builder-test']
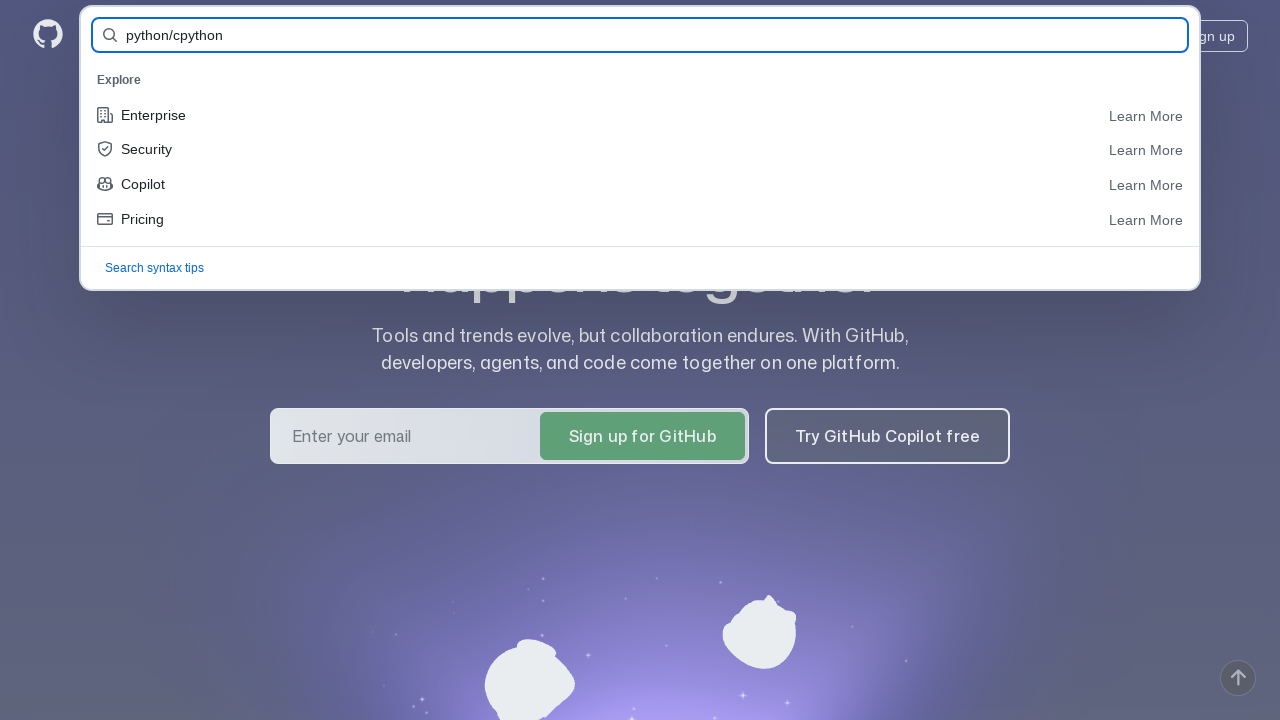

Located search input element
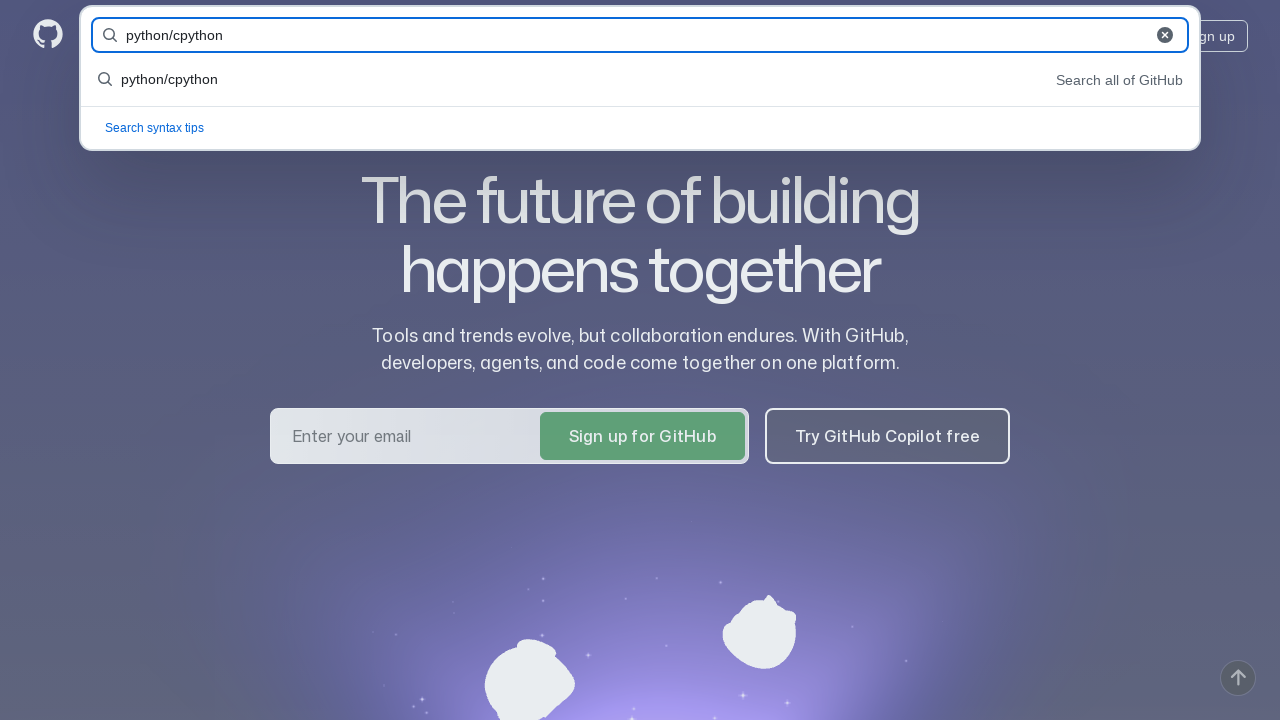

Verified search term 'python/cpython' was correctly entered
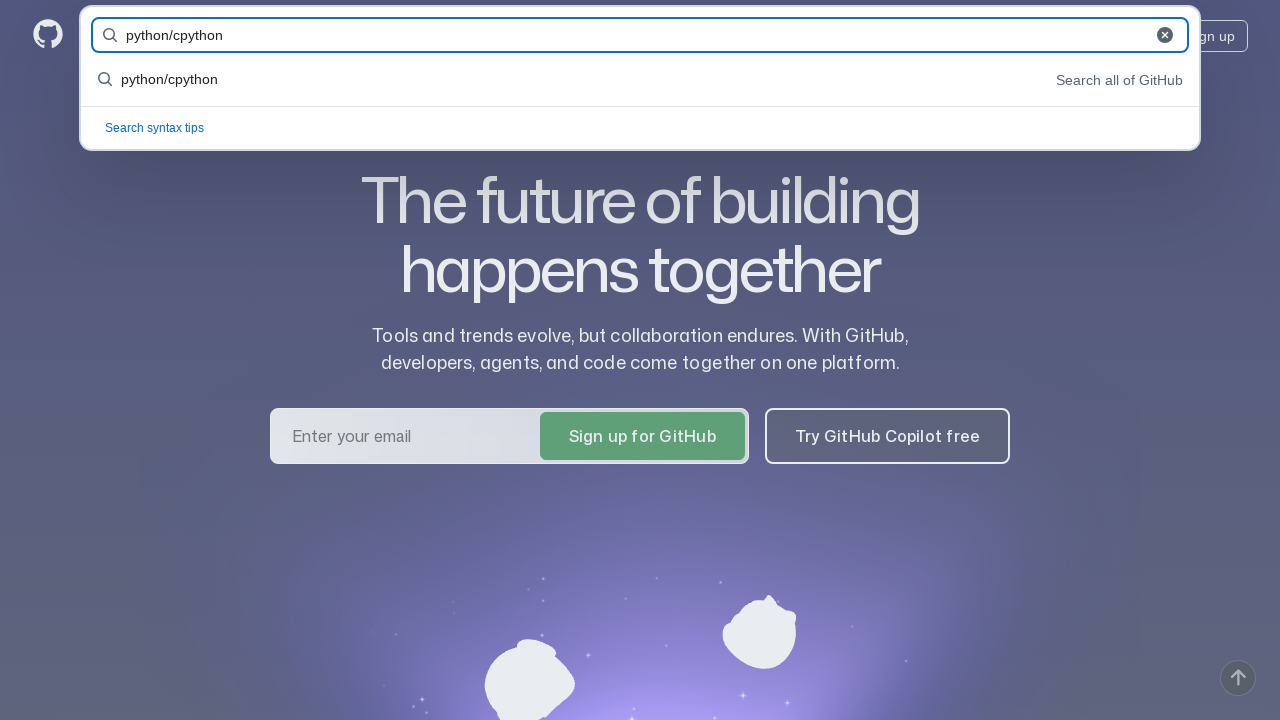

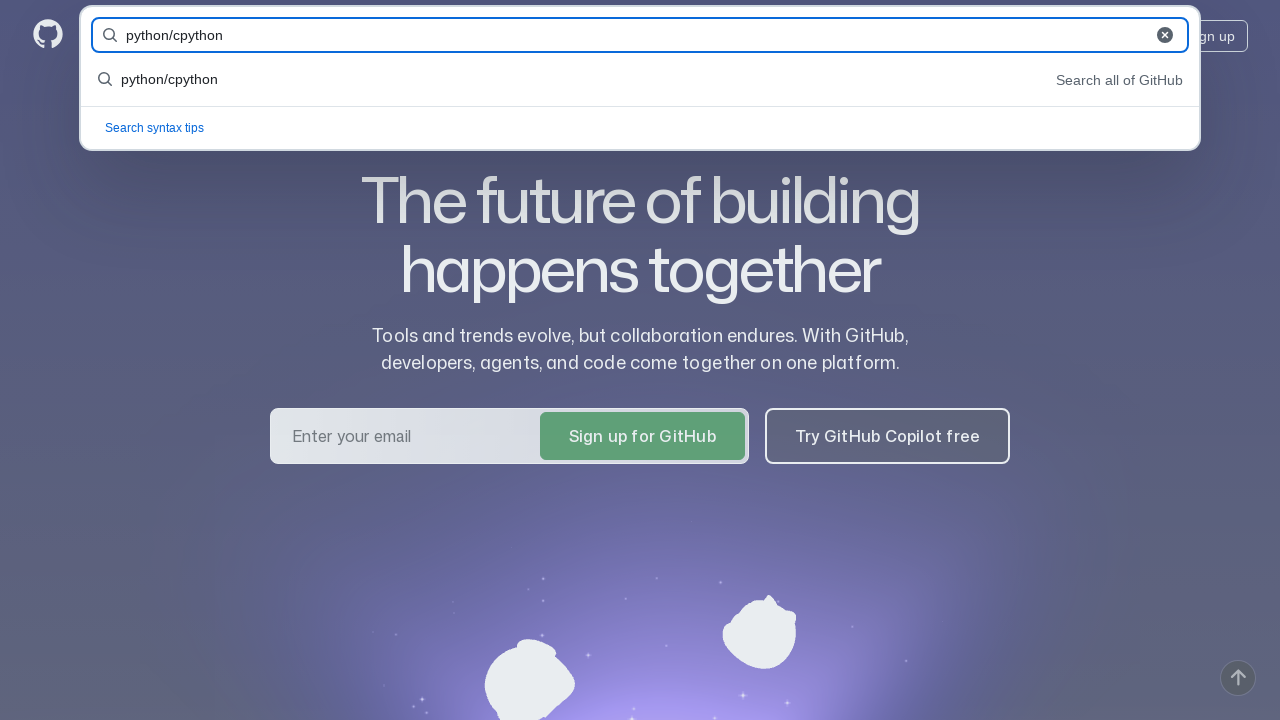